Tests that the toggle-all checkbox updates state when individual items are completed or cleared

Starting URL: https://demo.playwright.dev/todomvc

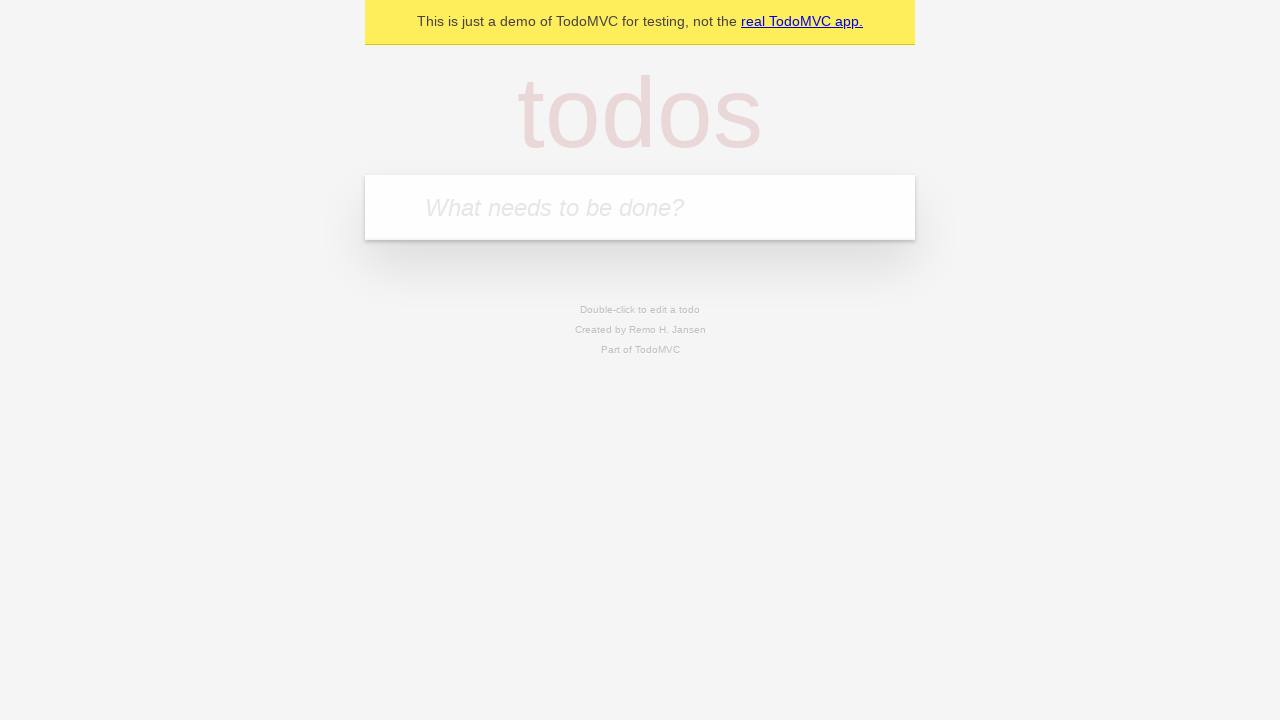

Filled new todo input with 'buy some cheese' on .new-todo
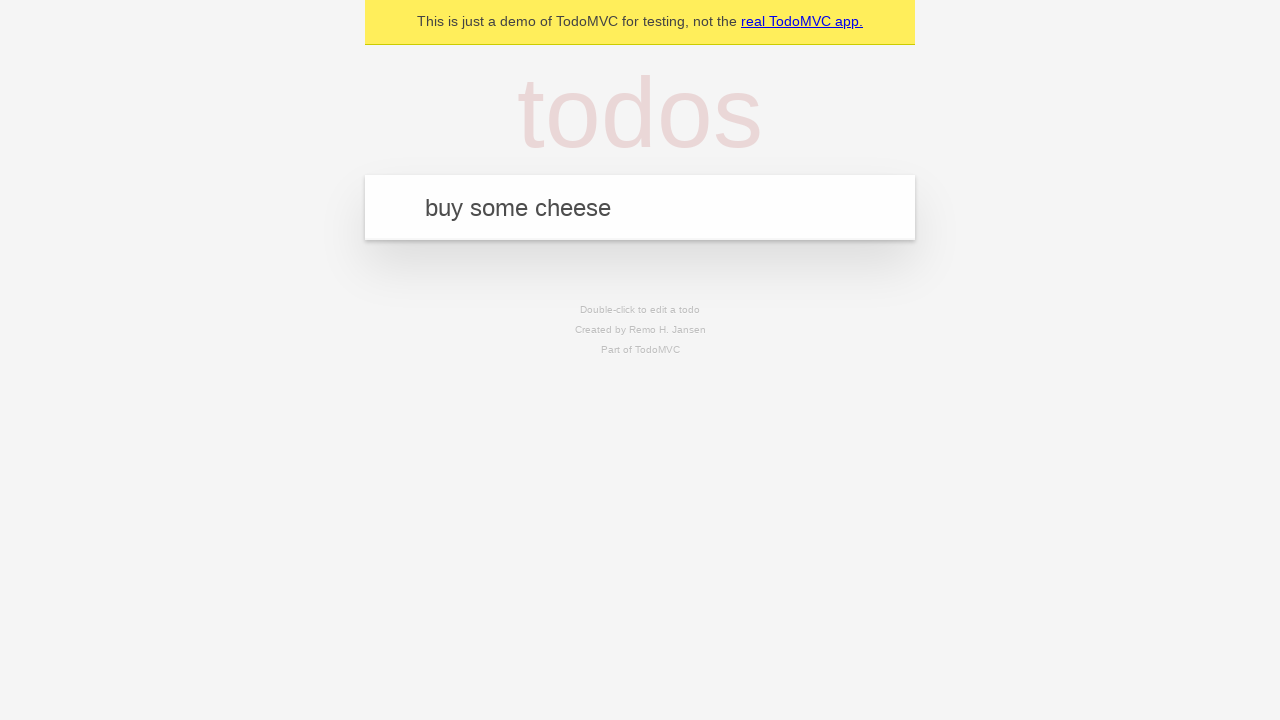

Pressed Enter to create first todo on .new-todo
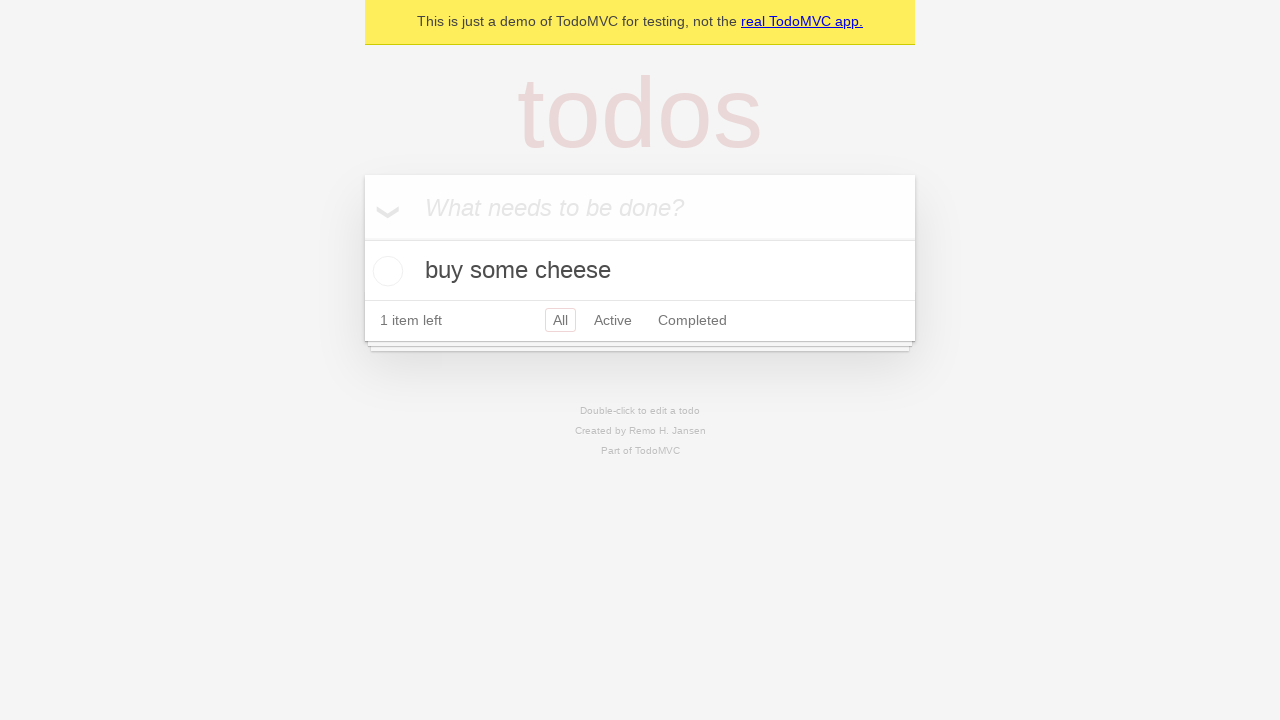

Filled new todo input with 'feed the cat' on .new-todo
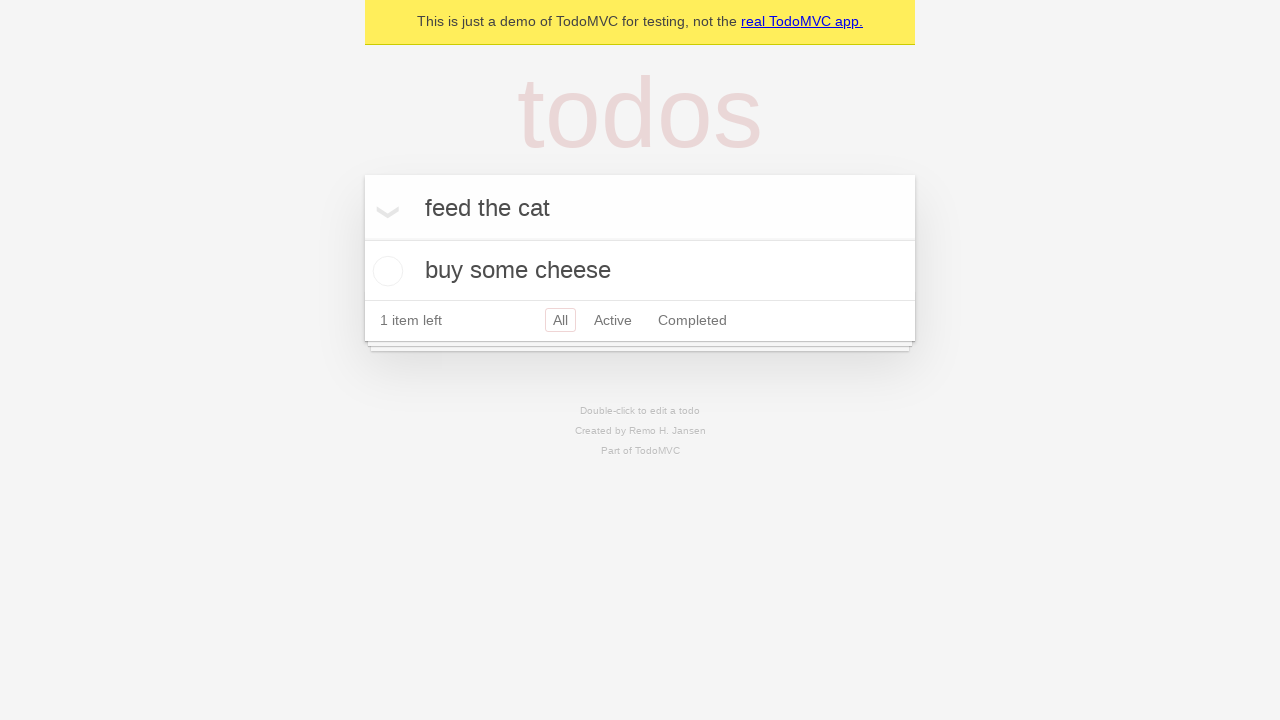

Pressed Enter to create second todo on .new-todo
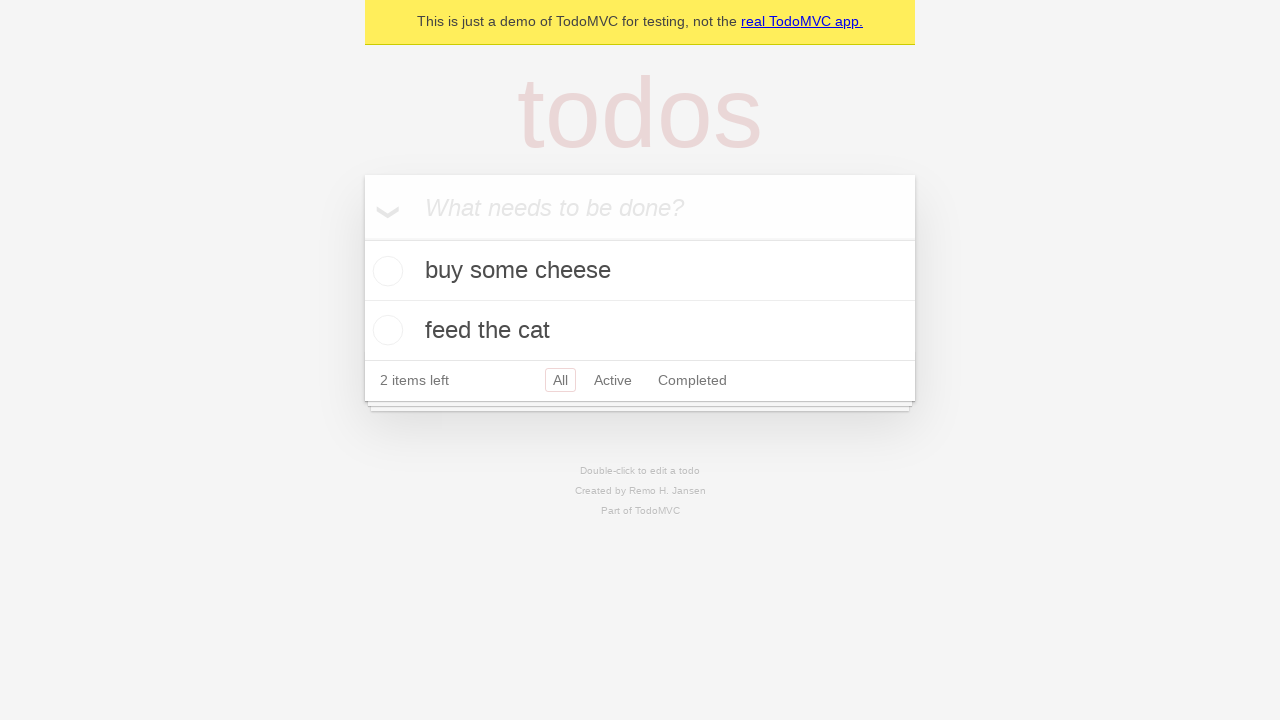

Filled new todo input with 'book a doctors appointment' on .new-todo
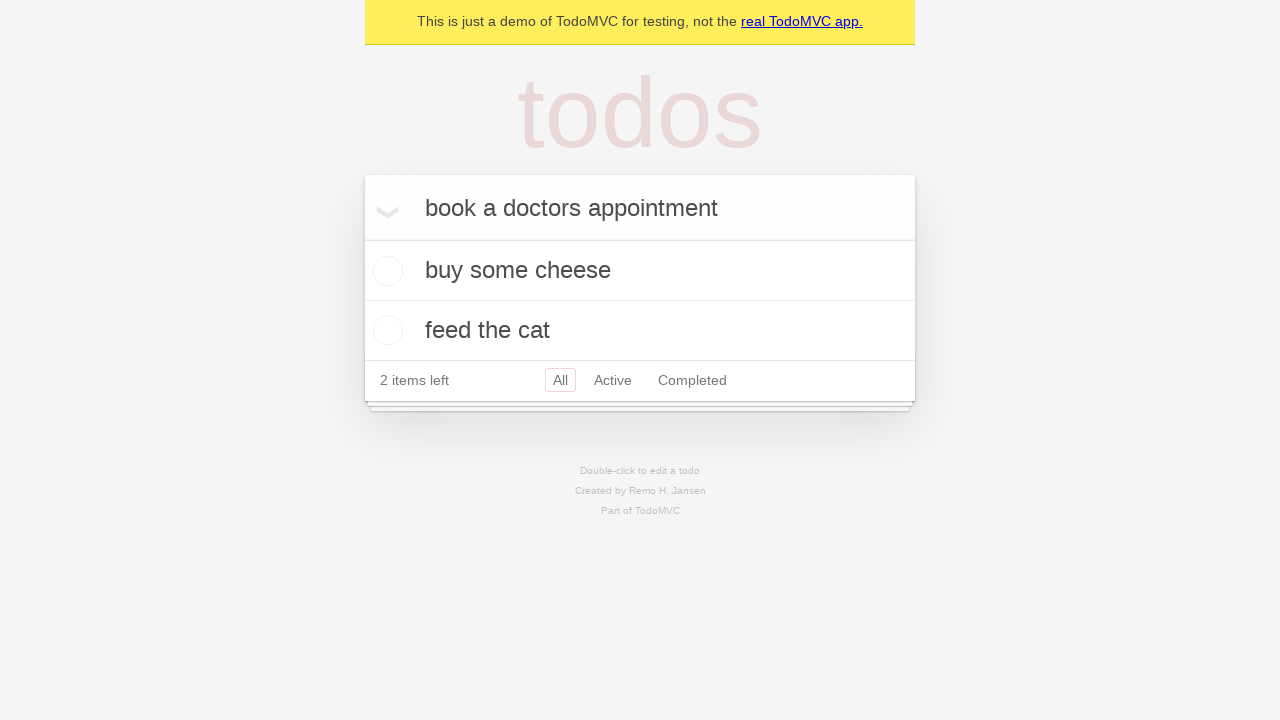

Pressed Enter to create third todo on .new-todo
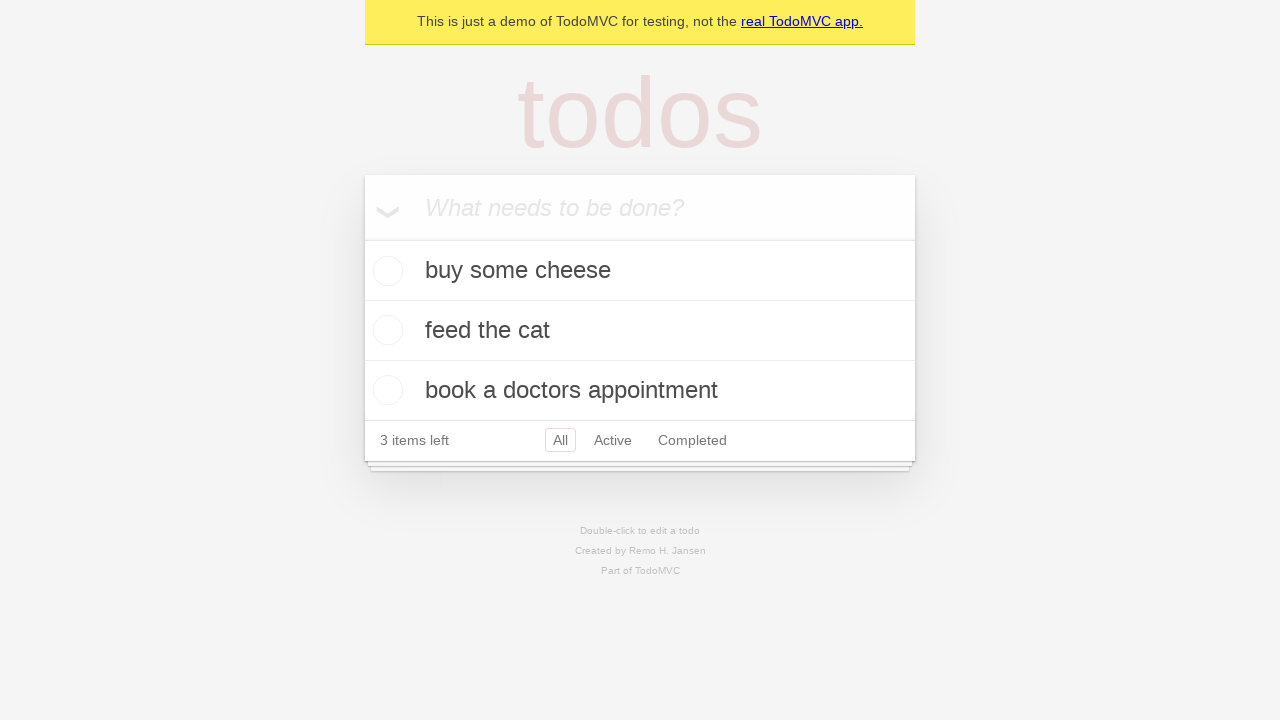

Waited for third todo item to be created
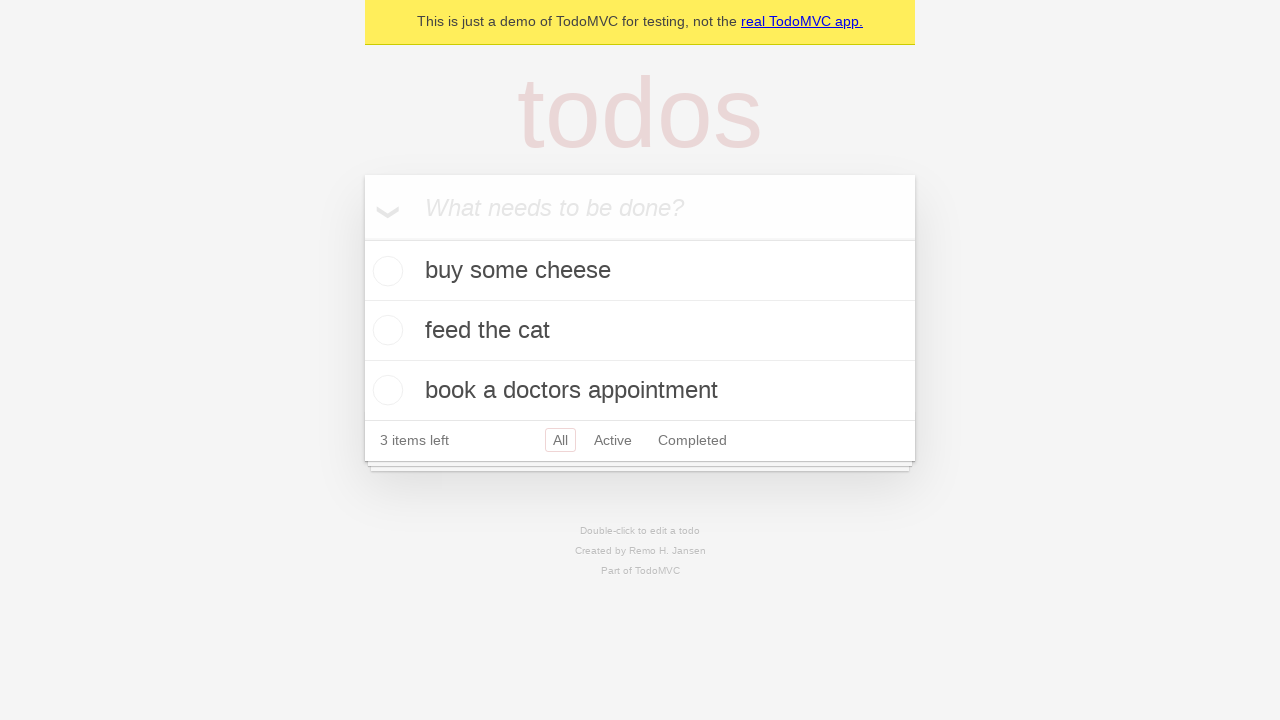

Clicked toggle-all checkbox to mark all items as completed at (362, 238) on .toggle-all
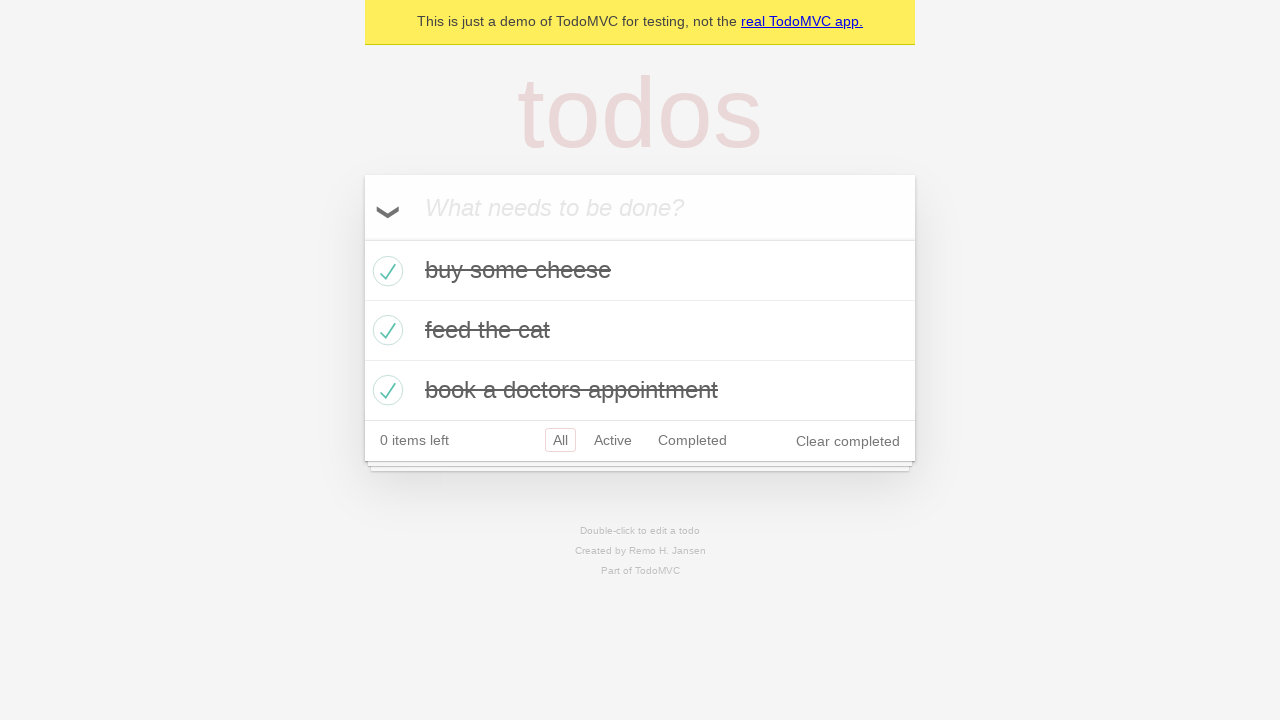

Located first todo item
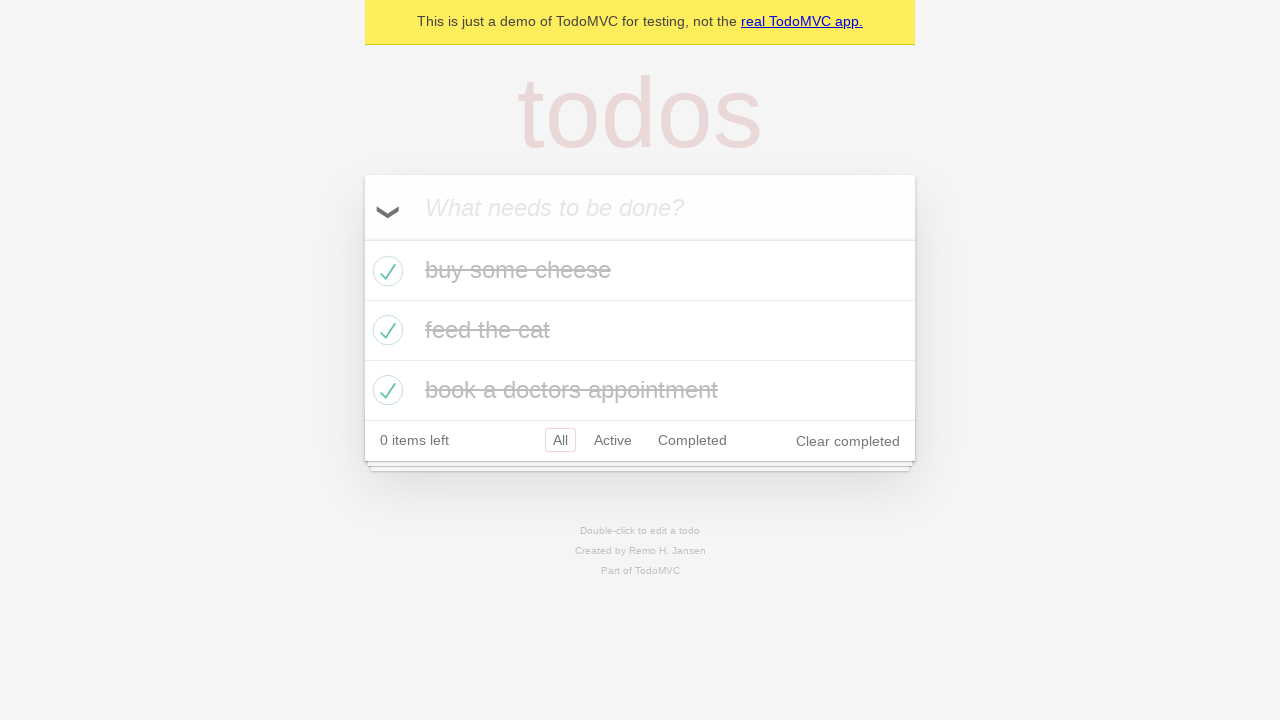

Unchecked first todo item to mark as incomplete at (385, 271) on .todo-list li >> nth=0 >> .toggle
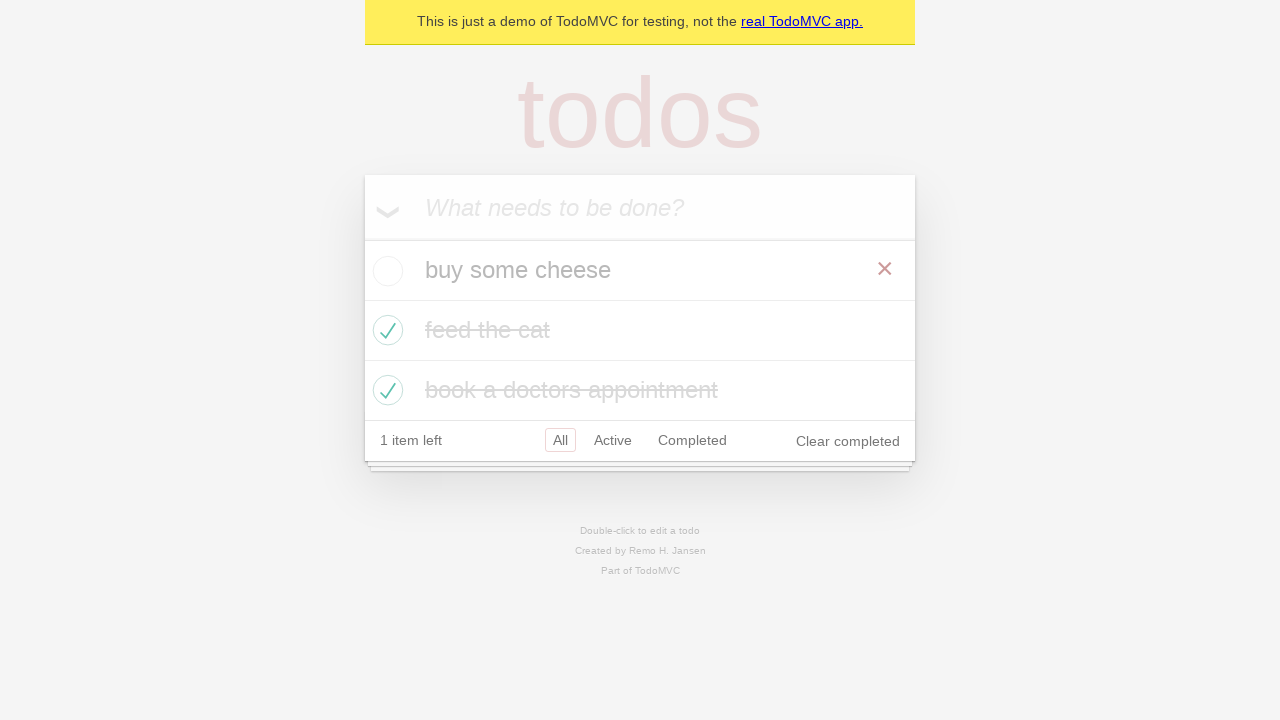

Checked first todo item again to mark as completed at (385, 271) on .todo-list li >> nth=0 >> .toggle
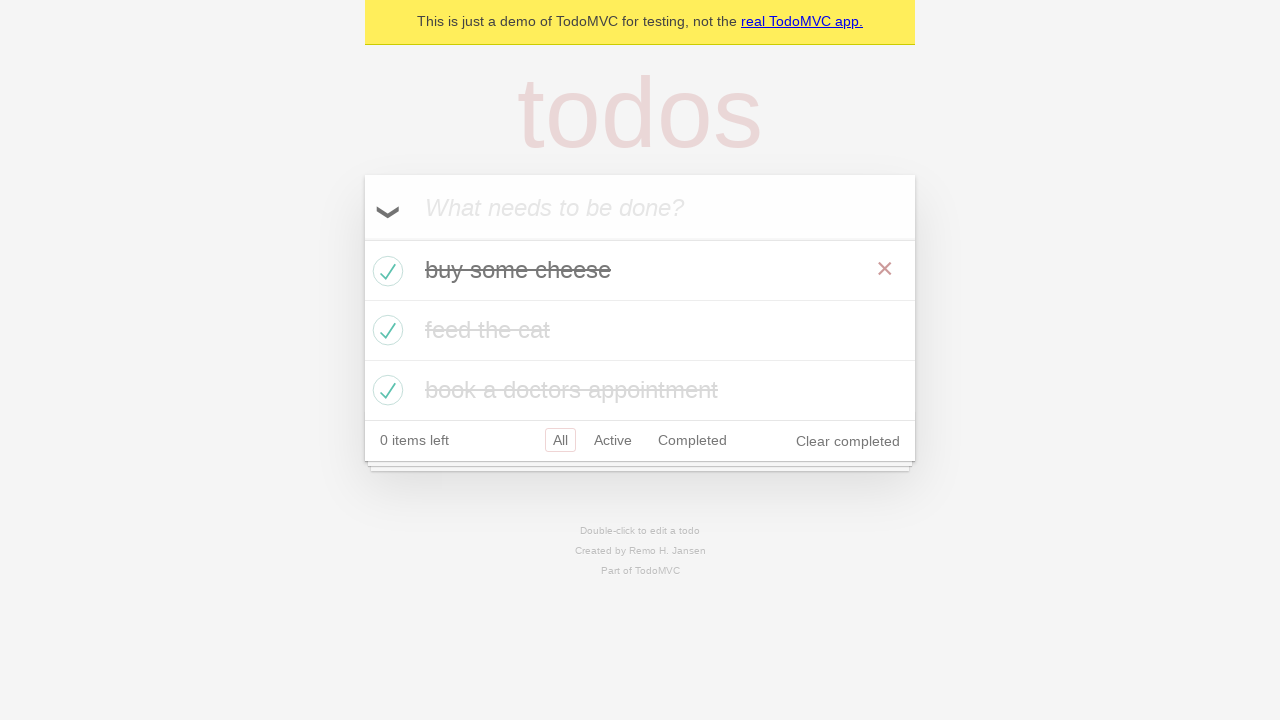

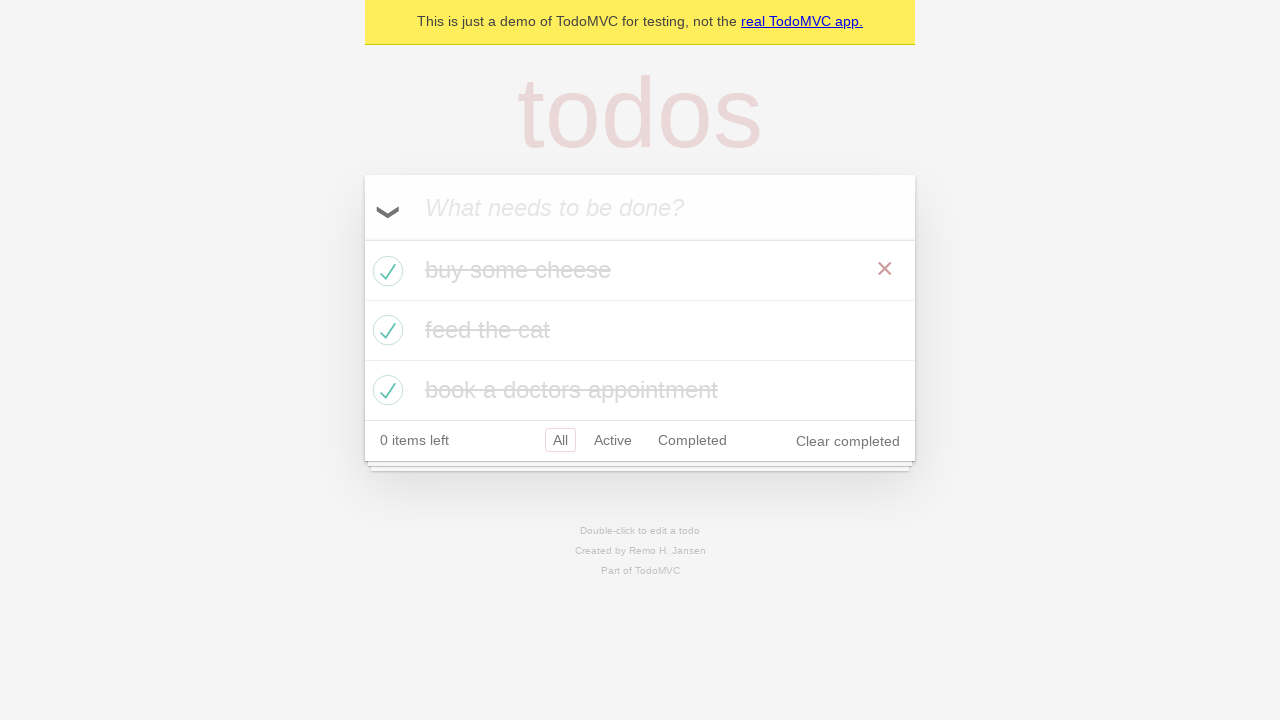